Tests clicking the Models tab on Hugging Face home page and verifies navigation to the models page

Starting URL: https://huggingface.co/

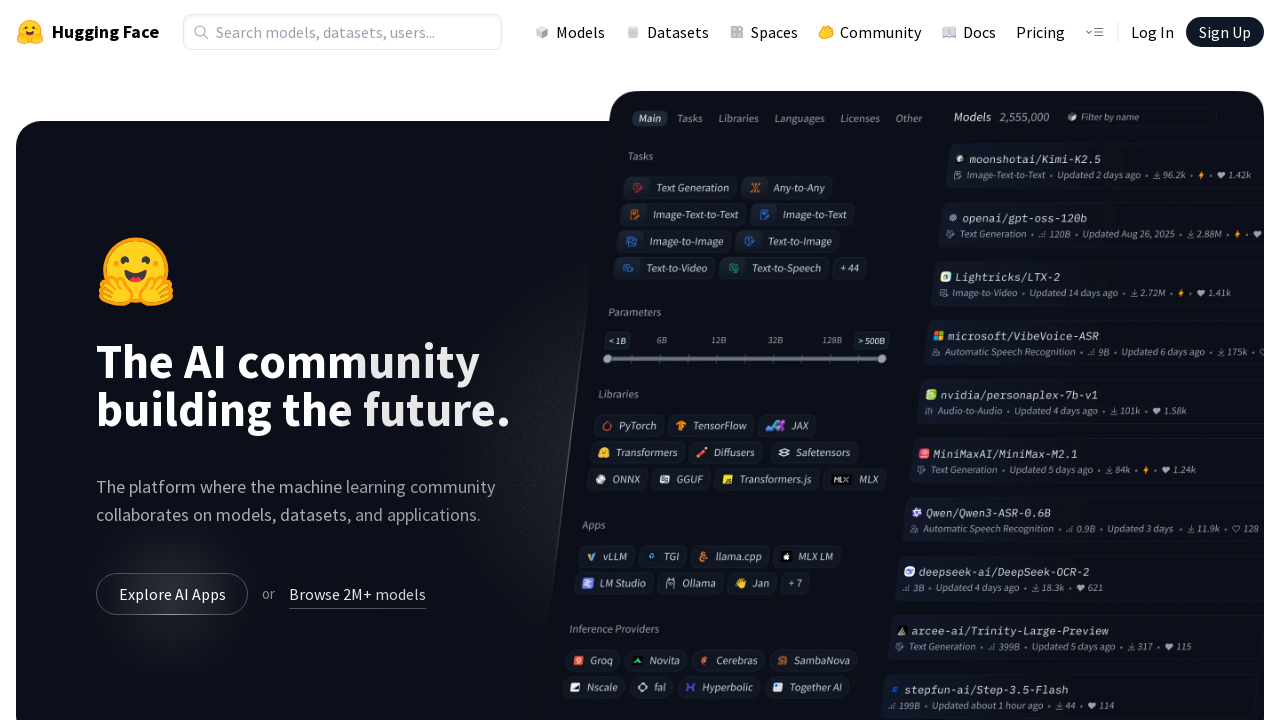

Clicked the Models tab in the navigation at (570, 32) on a[href='/models']
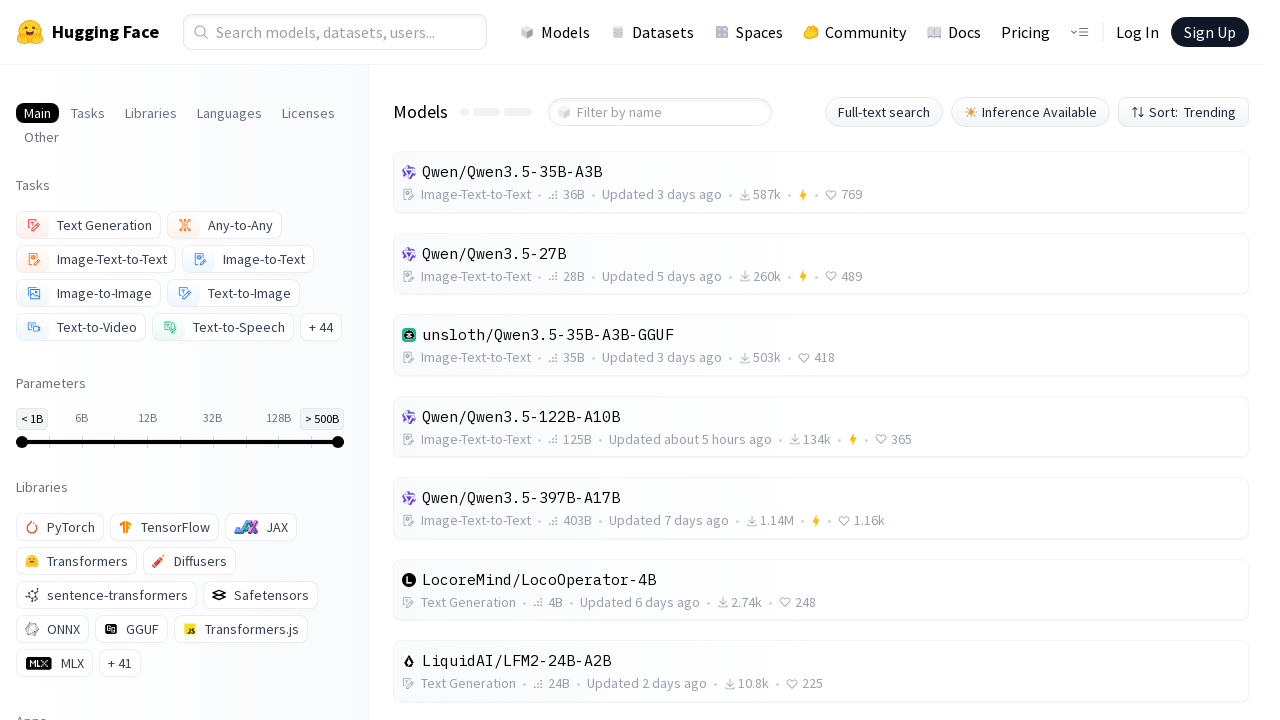

Models page loaded and h1 element is visible
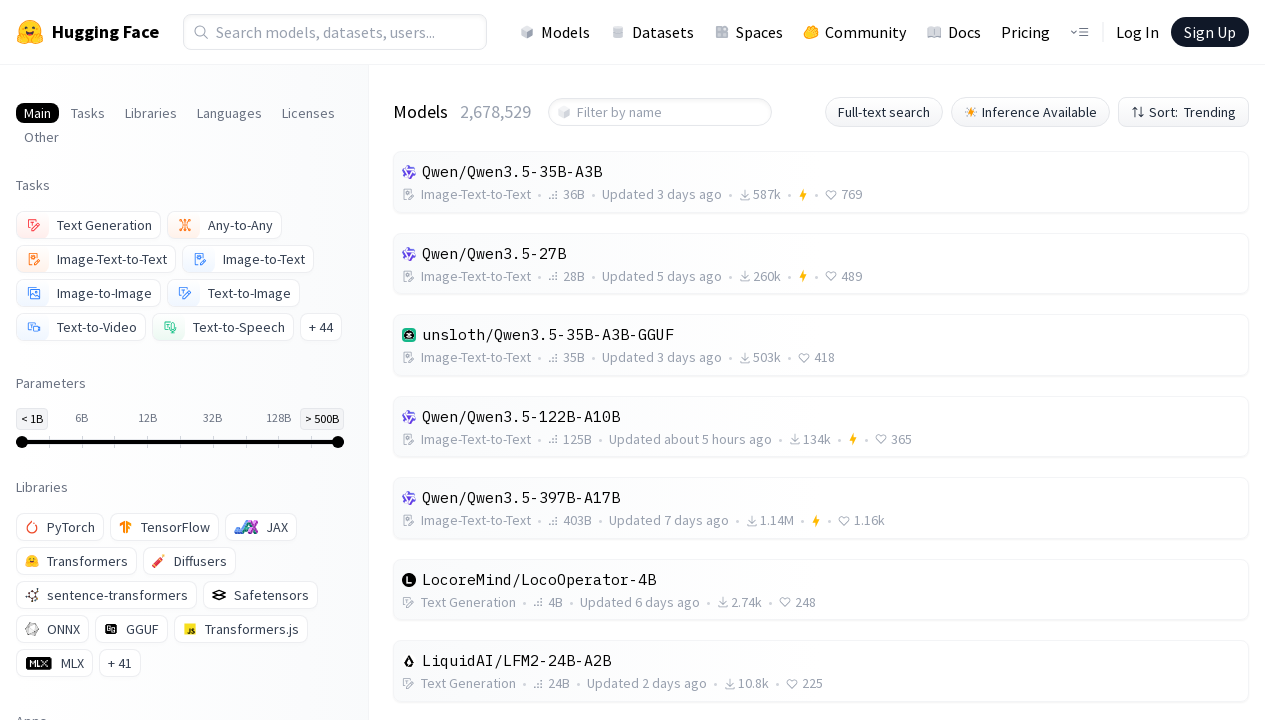

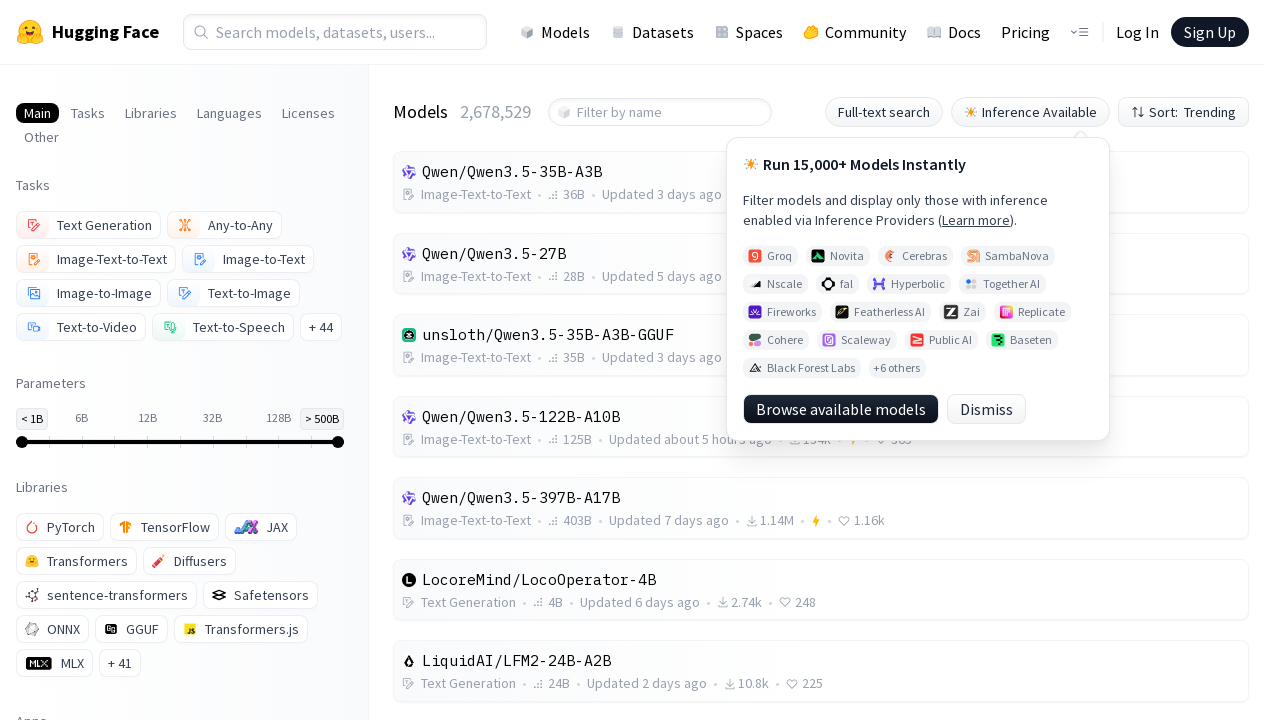